Tests AJAX content loading by clicking a "Change Content" button and waiting for the page content to update with new text.

Starting URL: https://v1.training-support.net/selenium/ajax

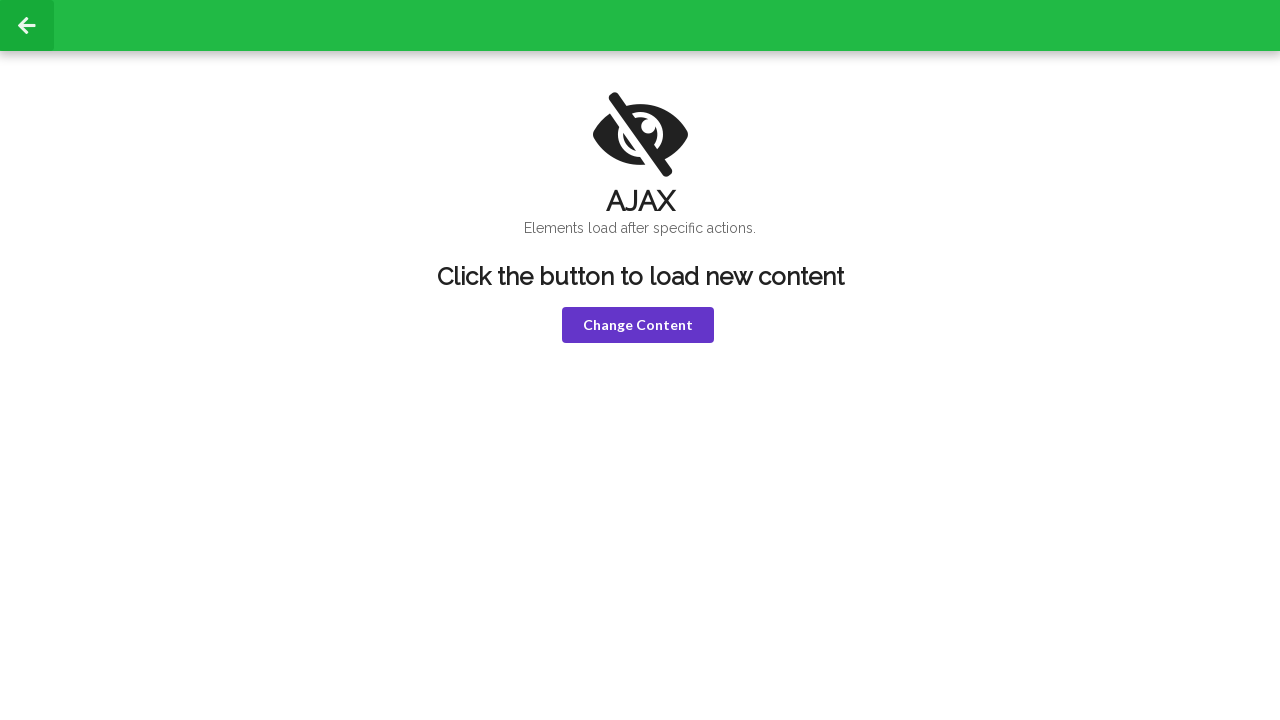

Clicked the 'Change Content' button to trigger AJAX content loading at (638, 325) on xpath=//button[text()='Change Content']
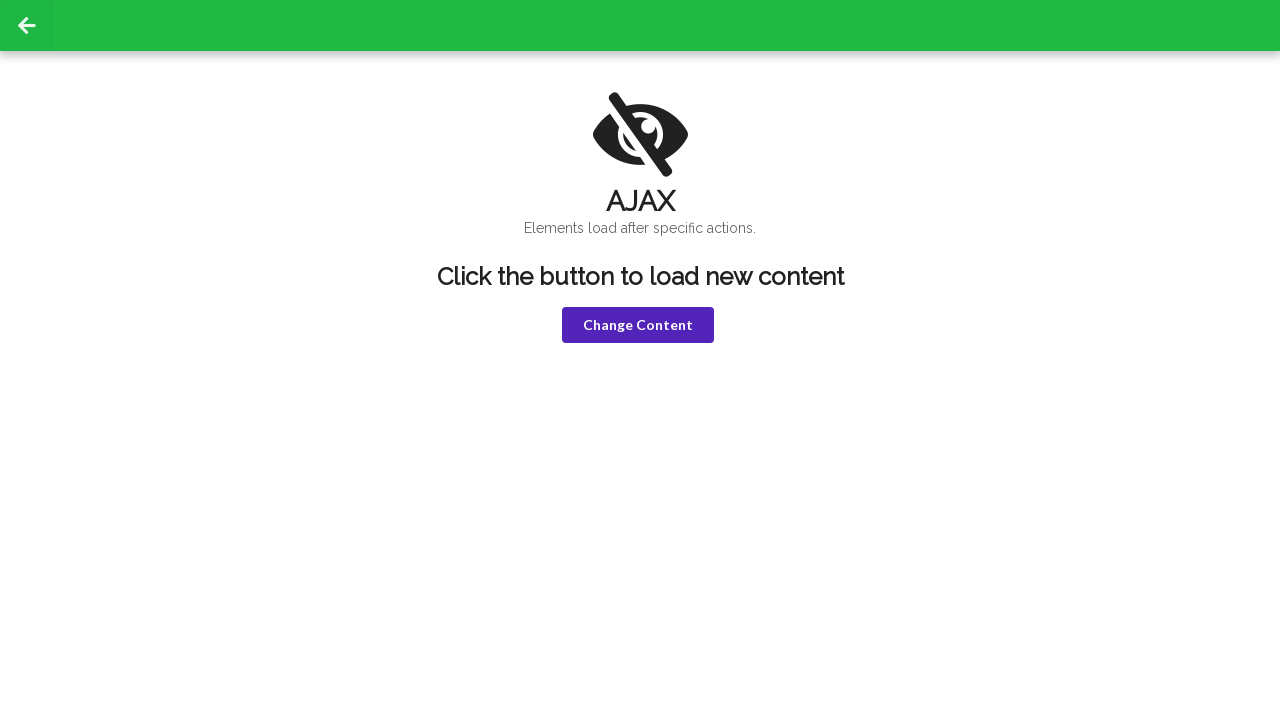

AJAX content loaded and h3 element updated with expected text
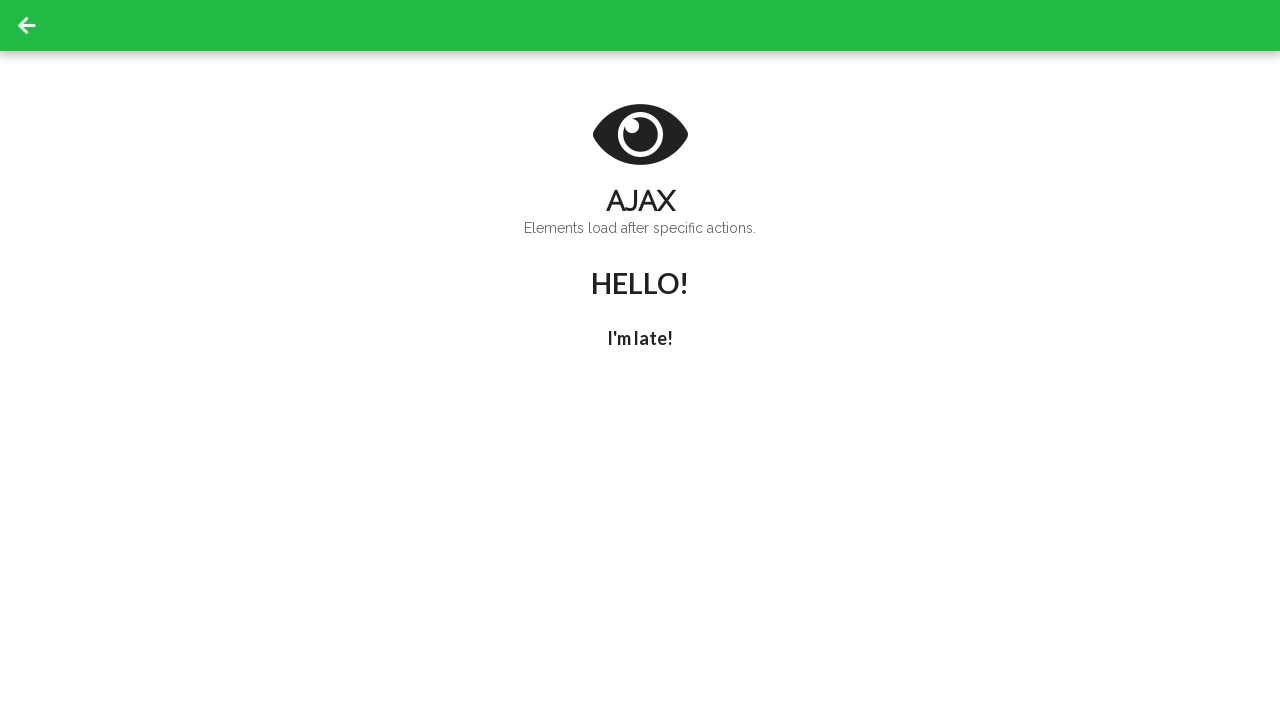

Verified h3 element is present on the page
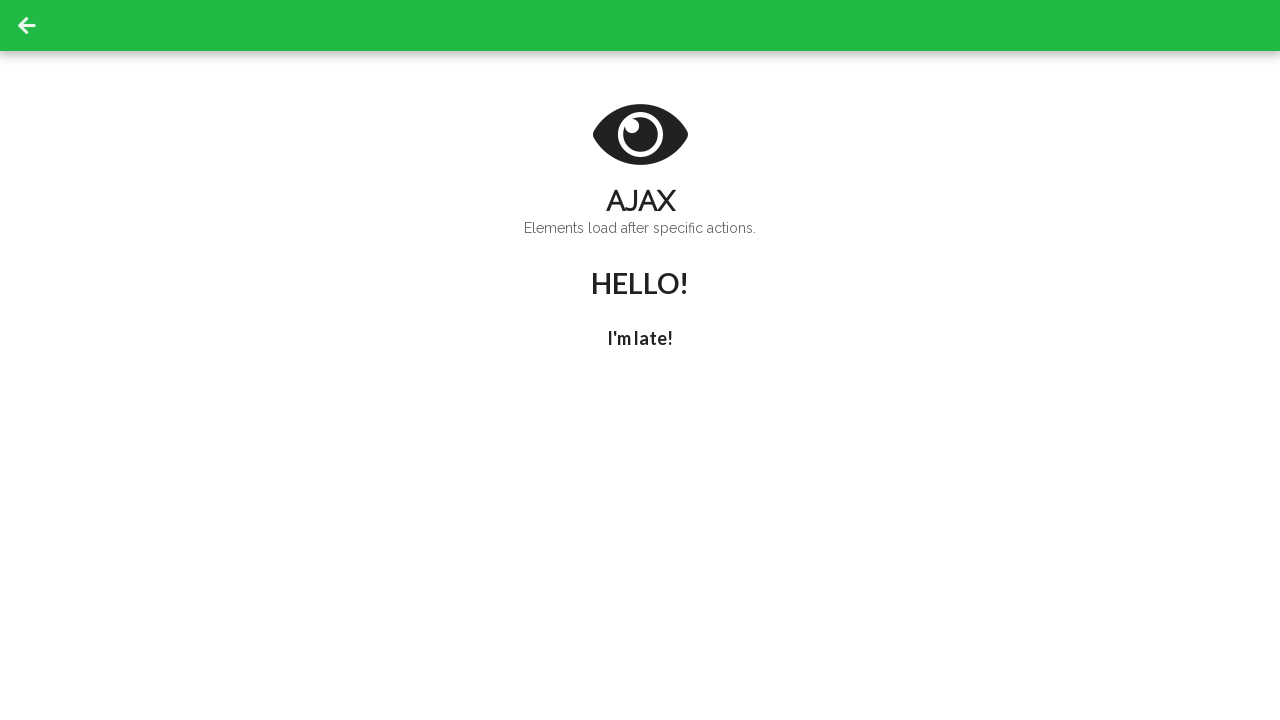

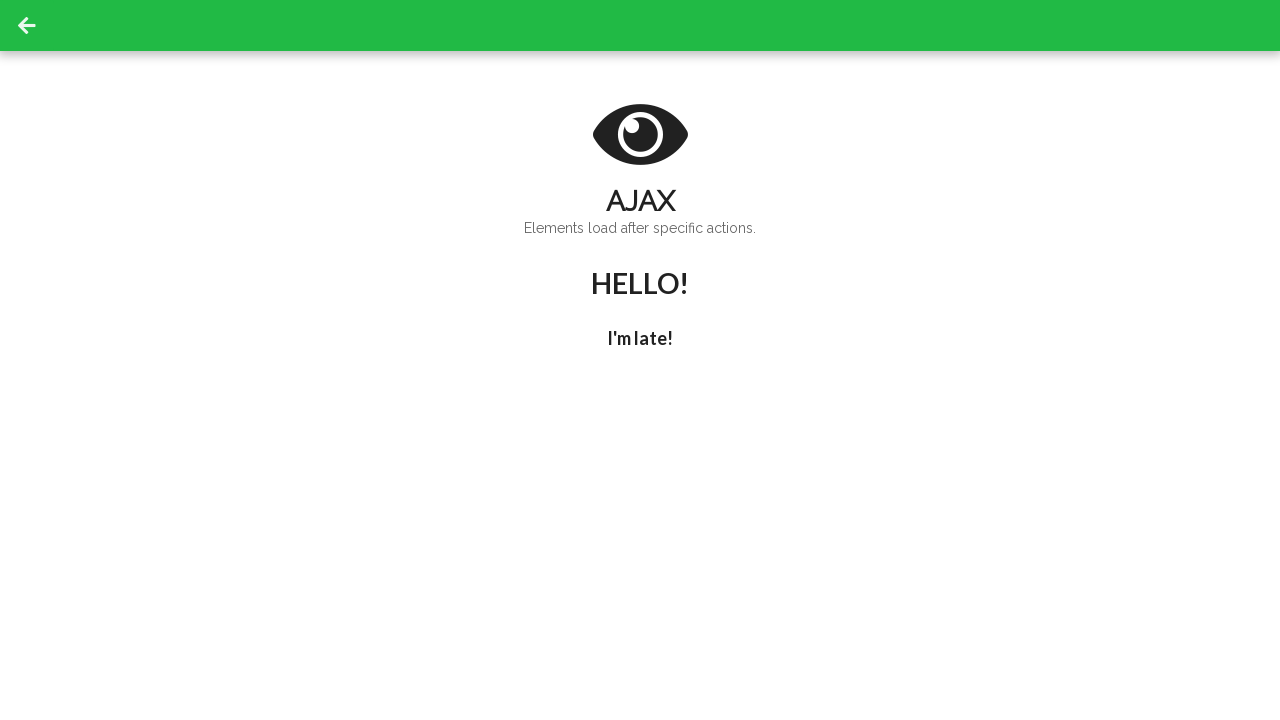